Tests table filtering by entering a search term and verifying the filtered results

Starting URL: https://selectorshub.com/xpath-practice-page/

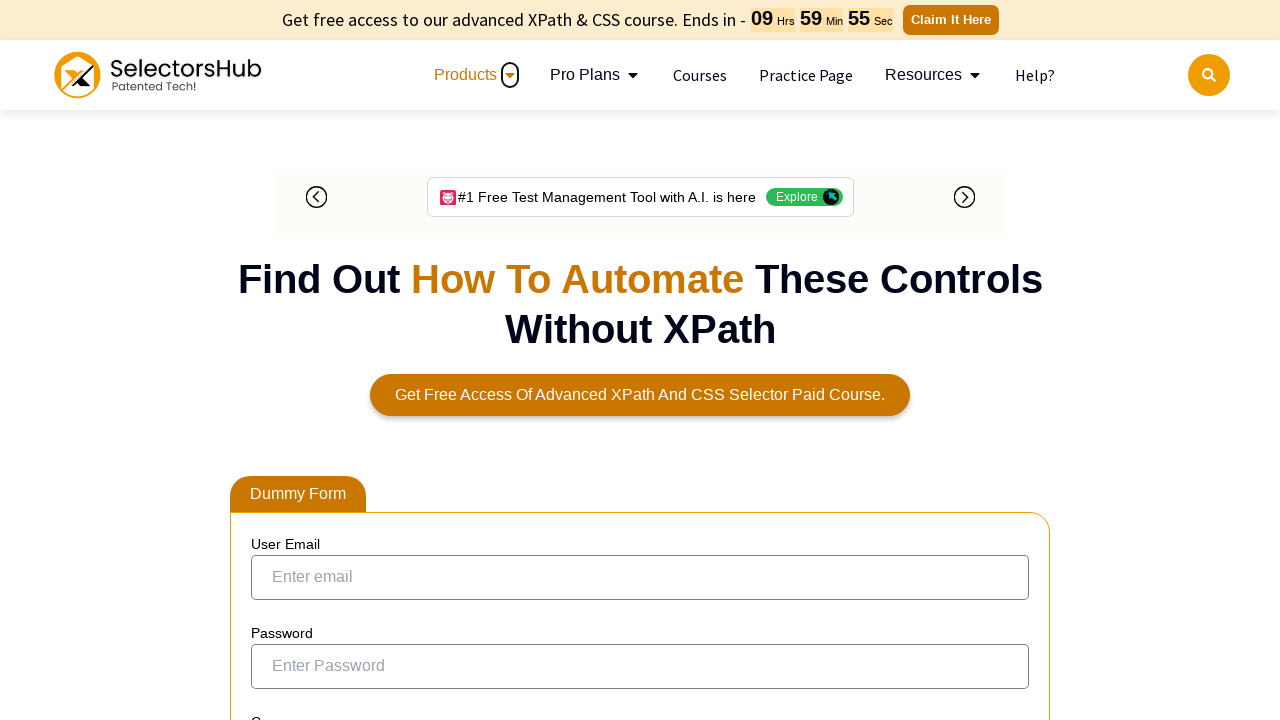

Entered 'United States' in table filter search box on input[aria-controls='tablepress-1']
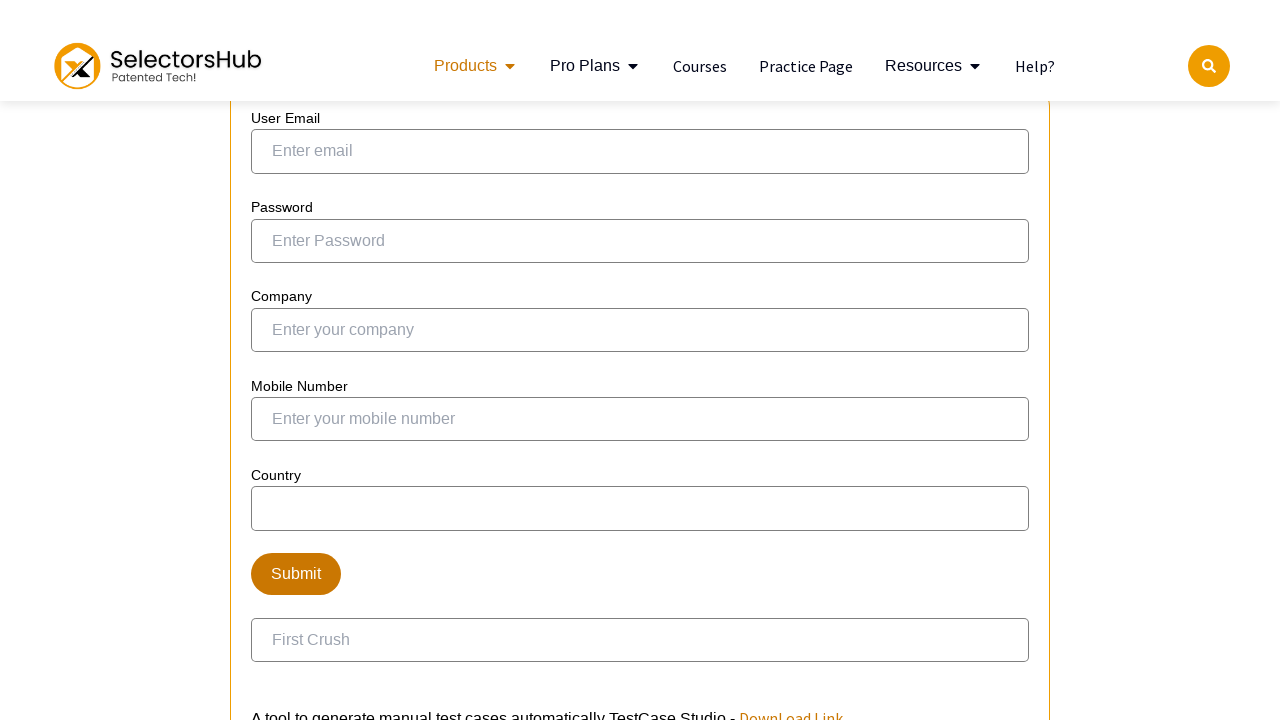

Table filtered and results loaded successfully
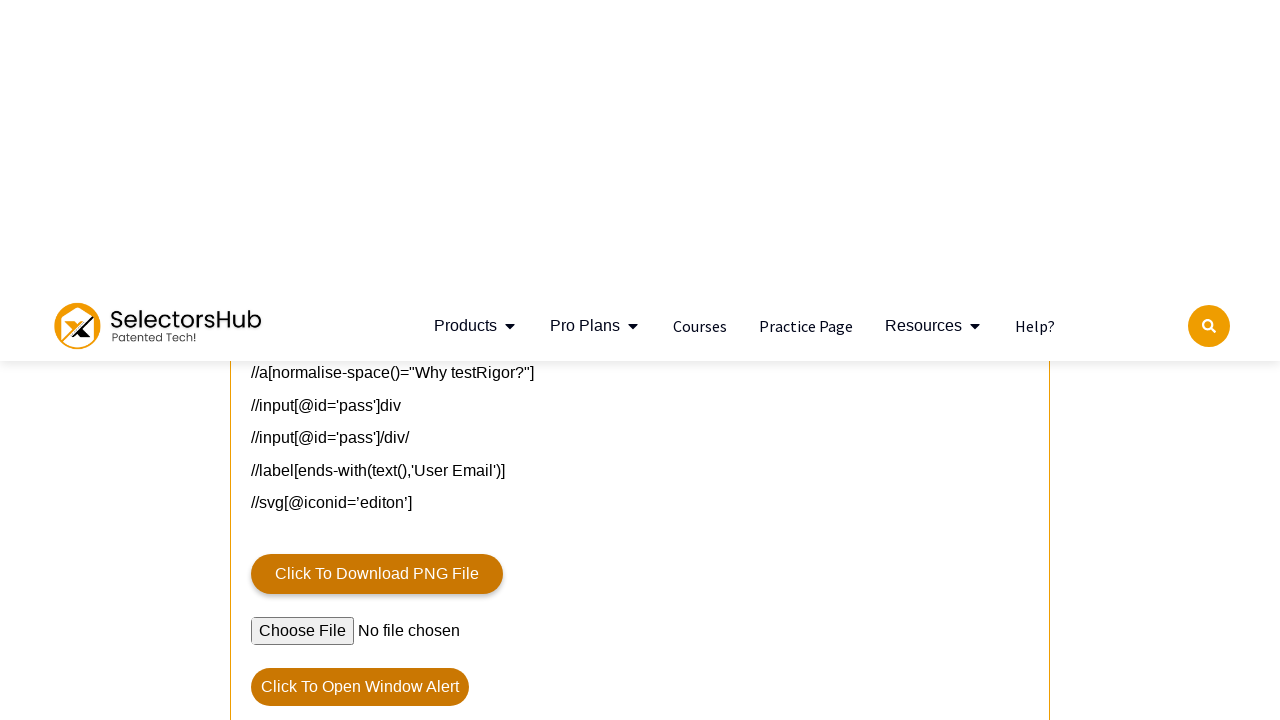

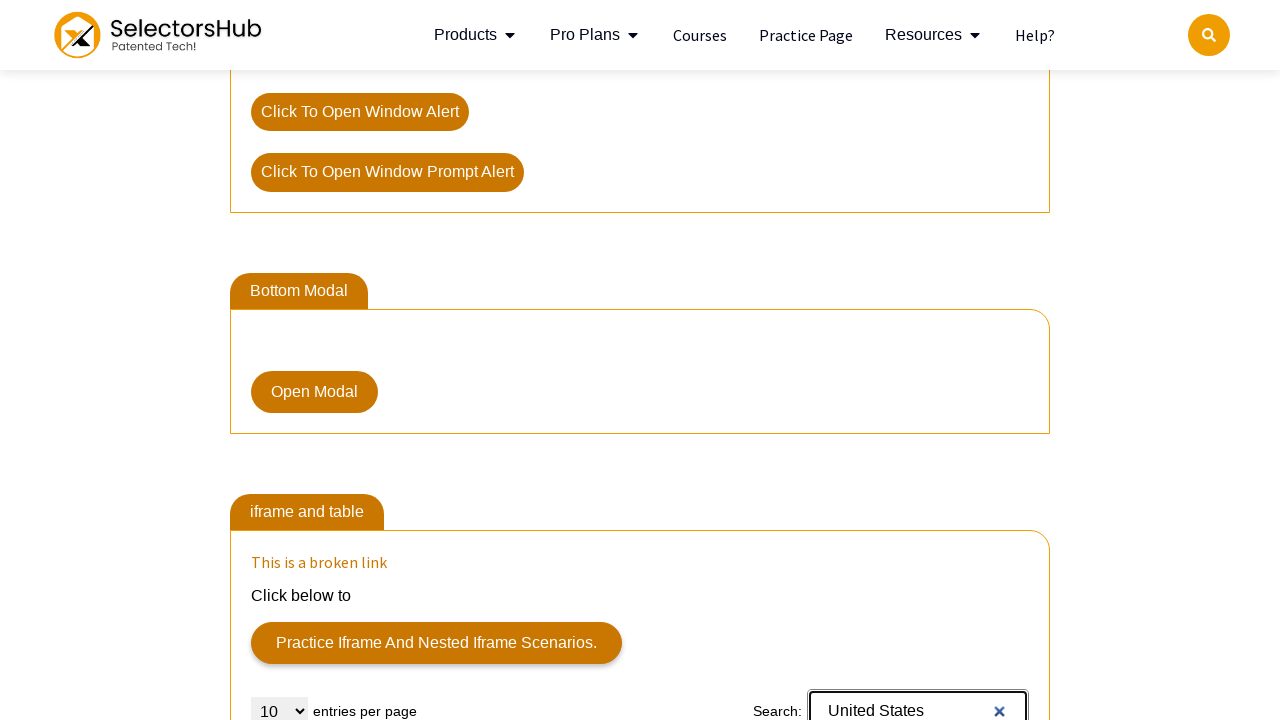